Tests navigation to the Elements section by clicking on the Elements card and verifying the URL

Starting URL: https://demoqa.com/

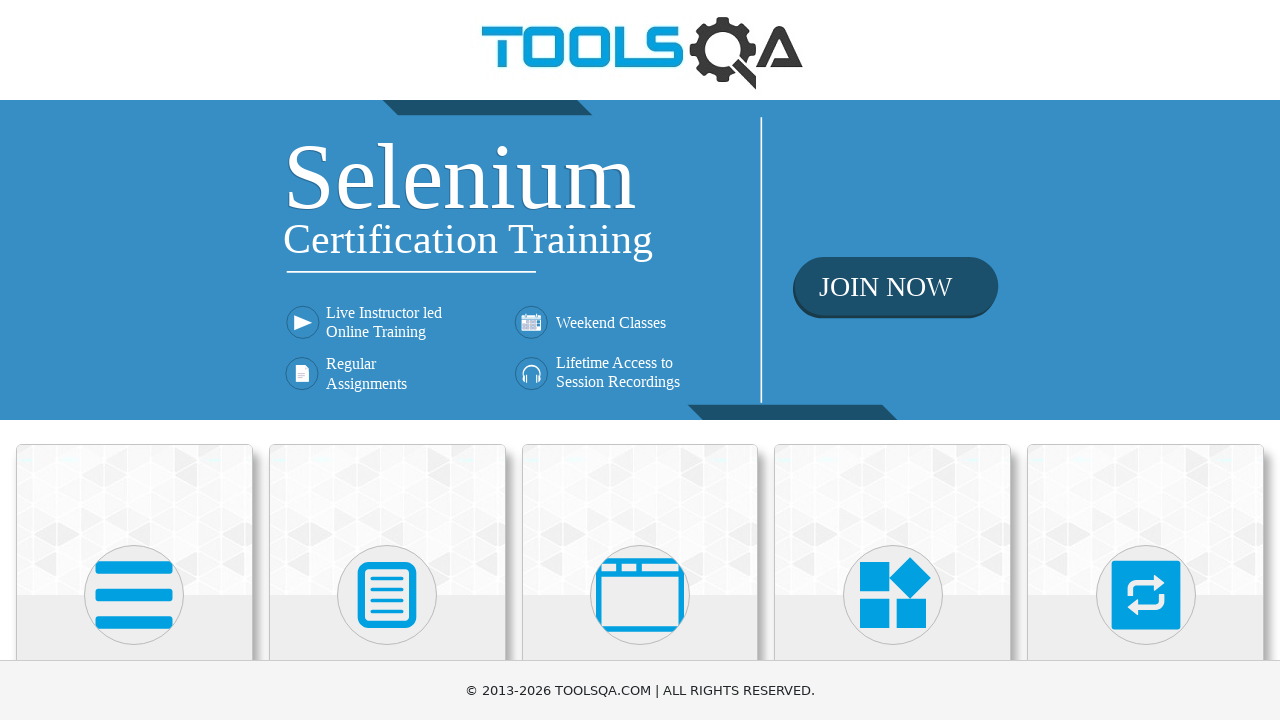

Located all card elements on the page
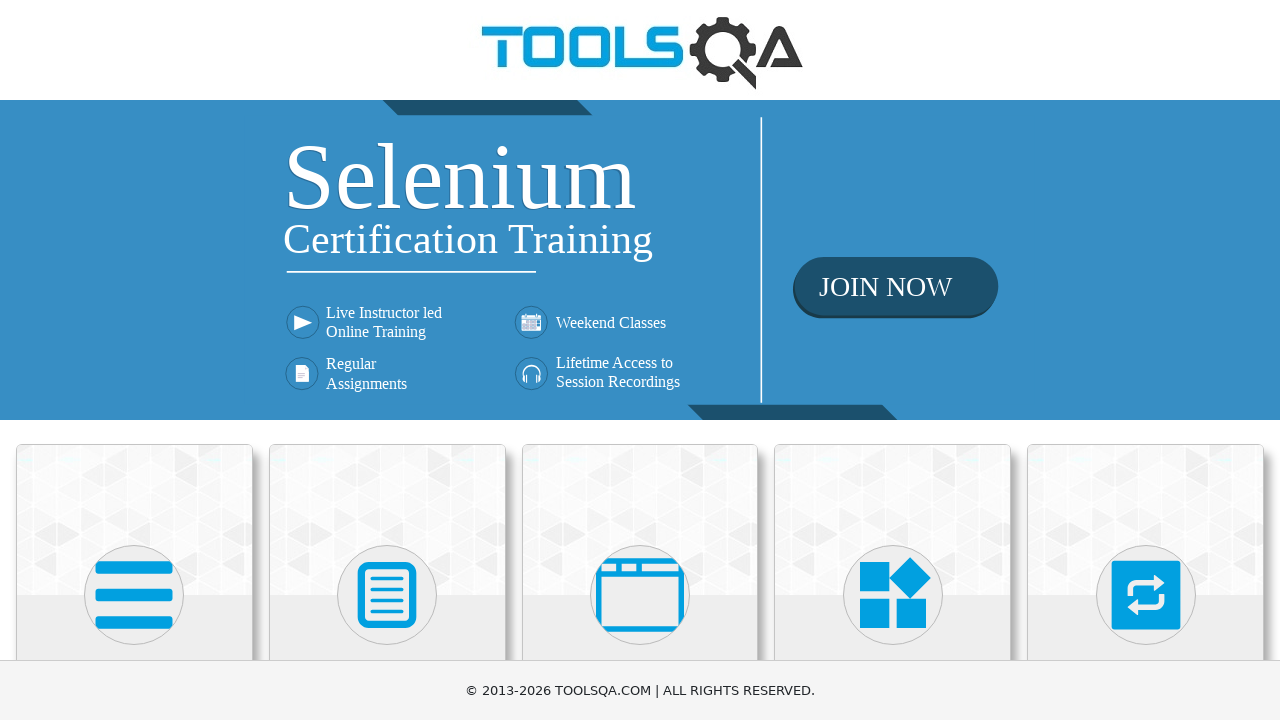

Scrolled Elements card into view
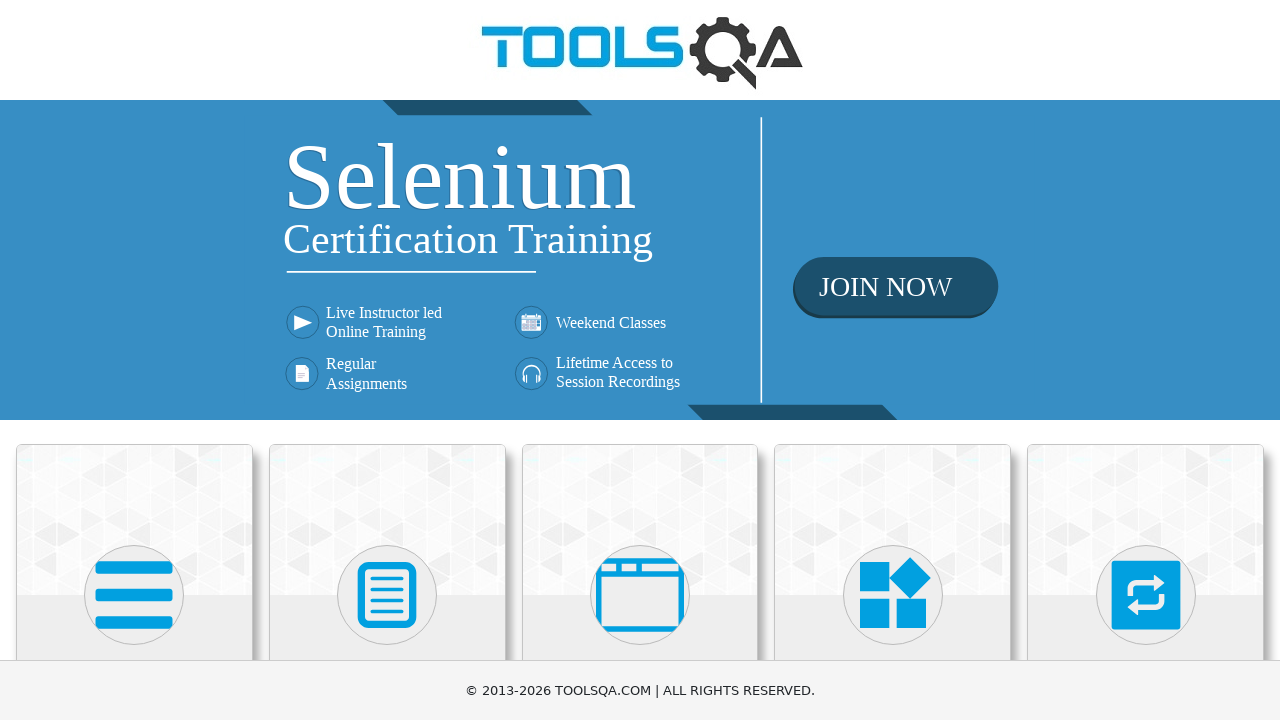

Clicked on Elements card at (134, 360) on .card-body >> nth=0
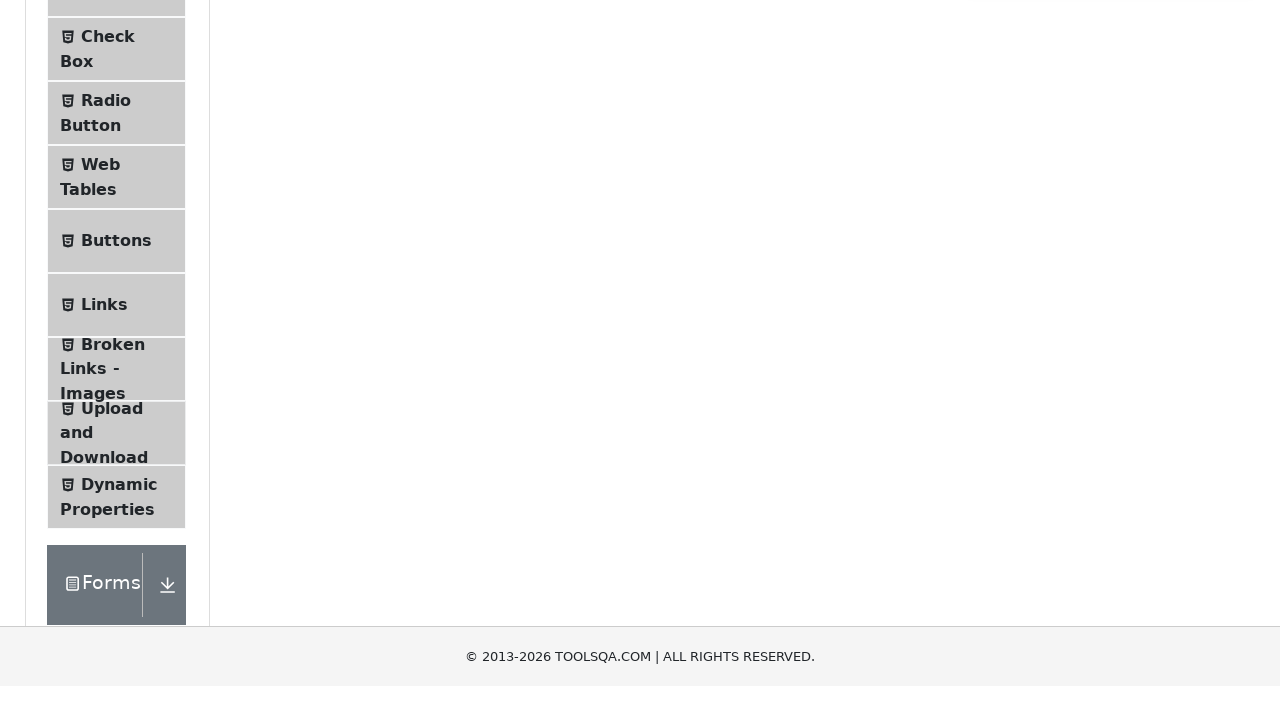

Verified navigation to Elements page by URL match
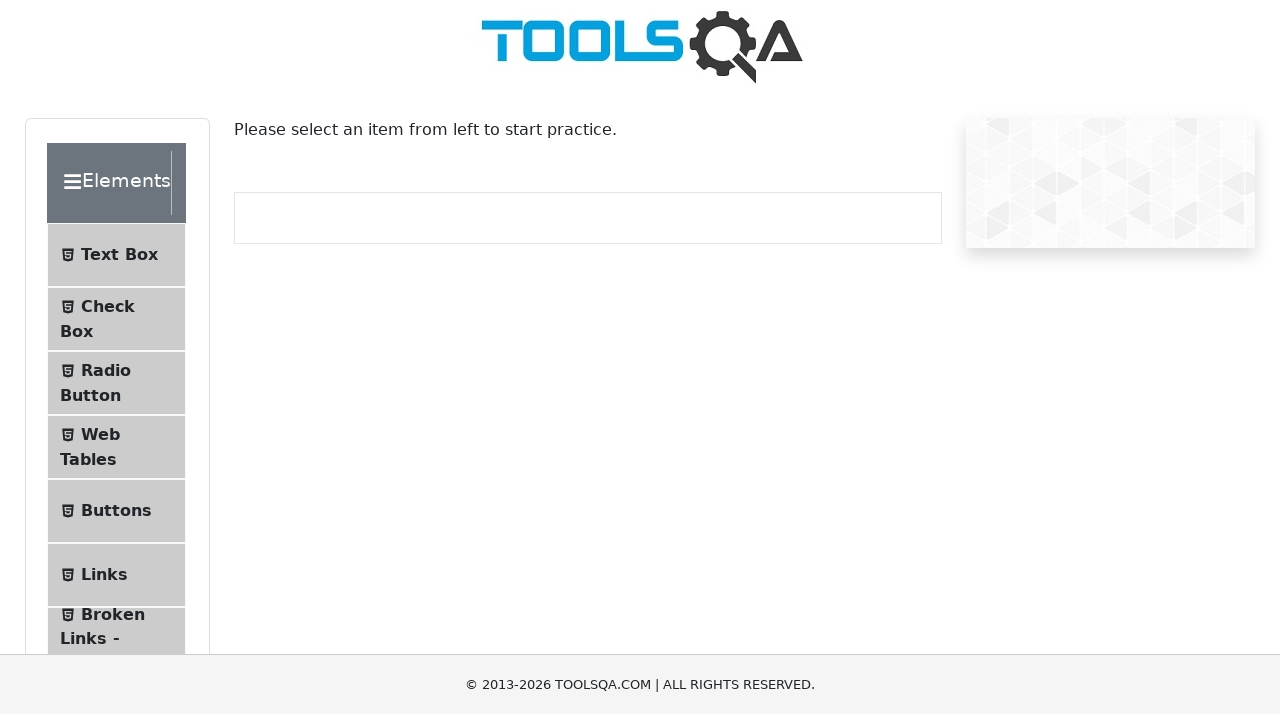

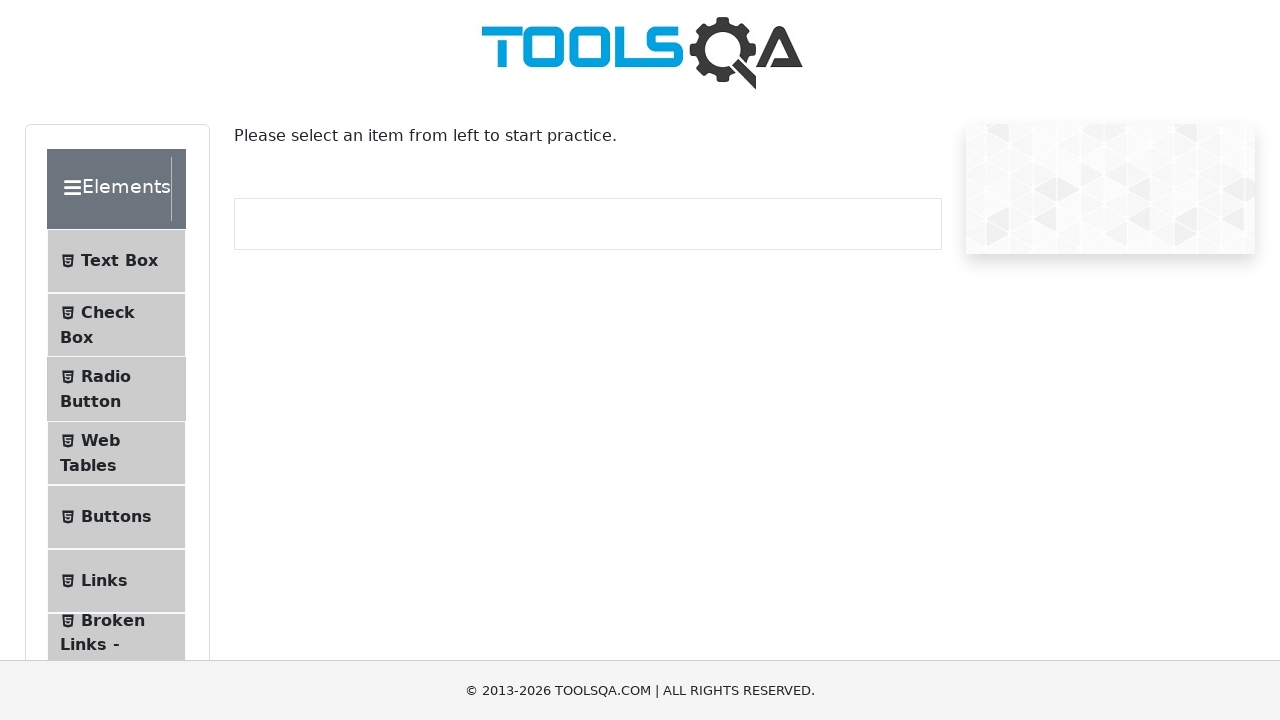